Navigates to the Stage Combat website and clicks the "continue" button to proceed past the initial page.

Starting URL: https://www.stagecombat.net/

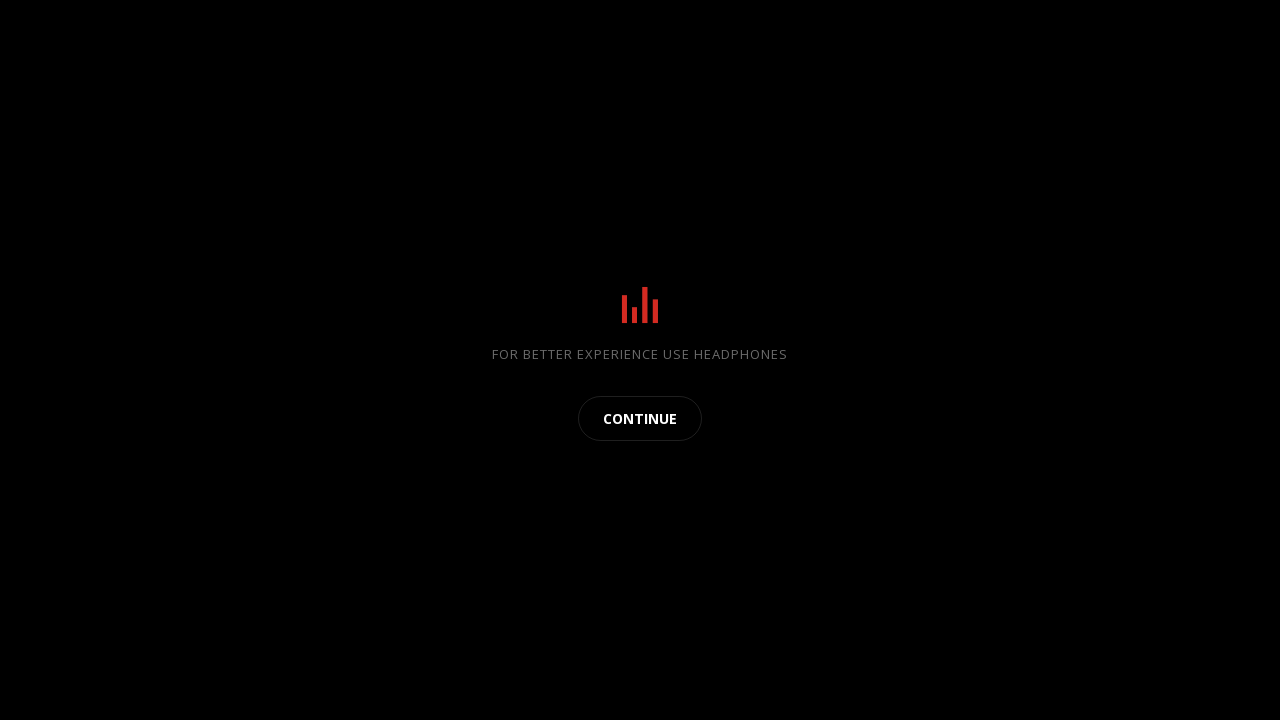

Navigated to Stage Combat website
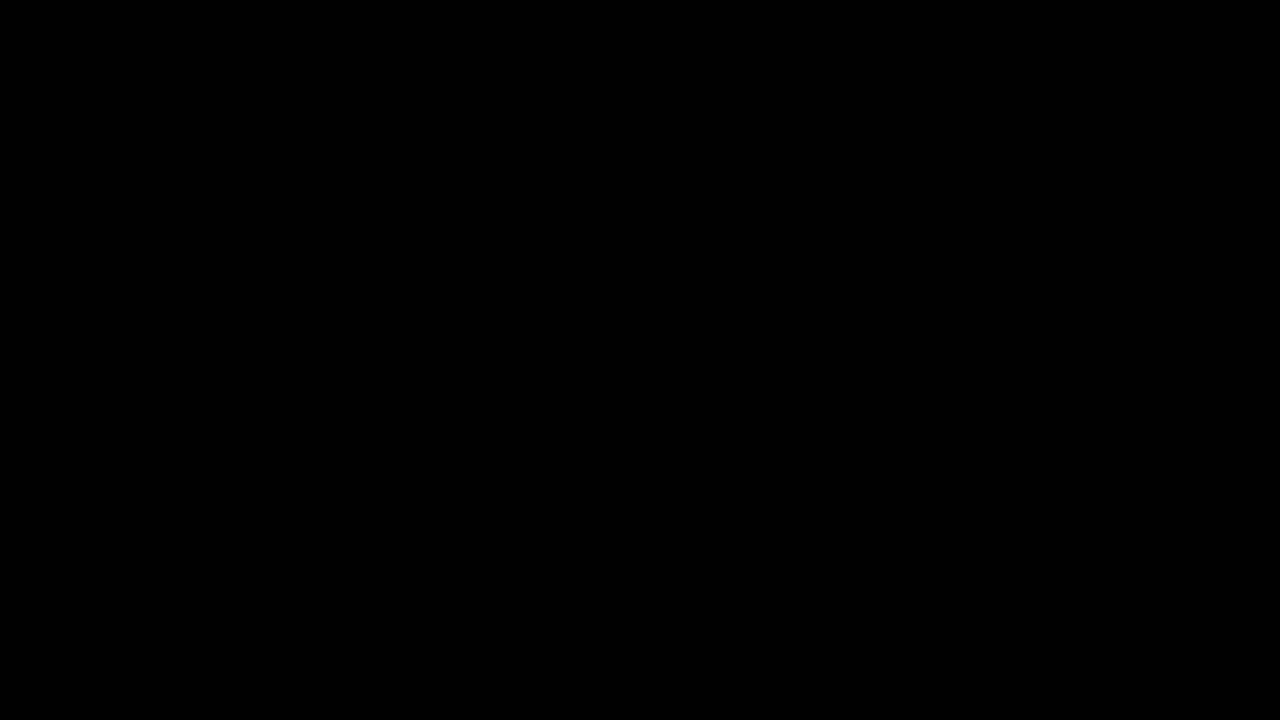

Clicked the 'continue' button to proceed past initial page at (640, 418) on internal:text="continue"s
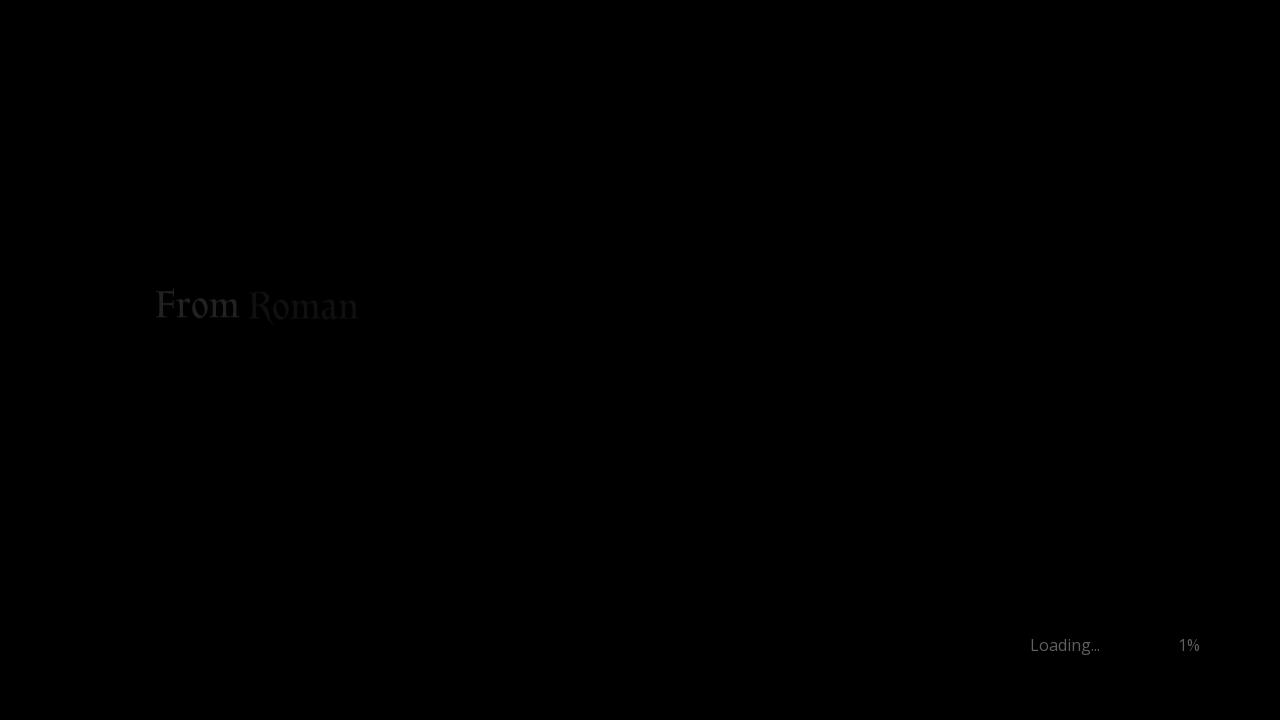

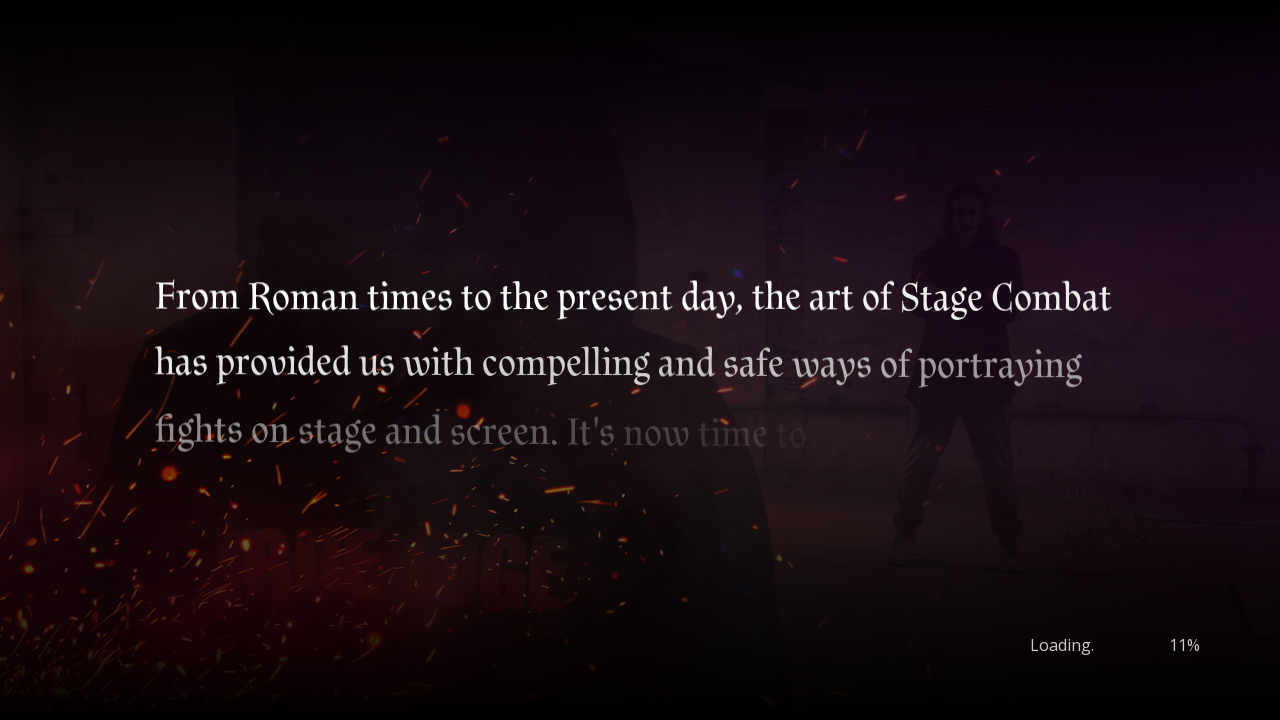